Tests navigation by clicking the About link and verifying page transition

Starting URL: https://v1.training-support.net

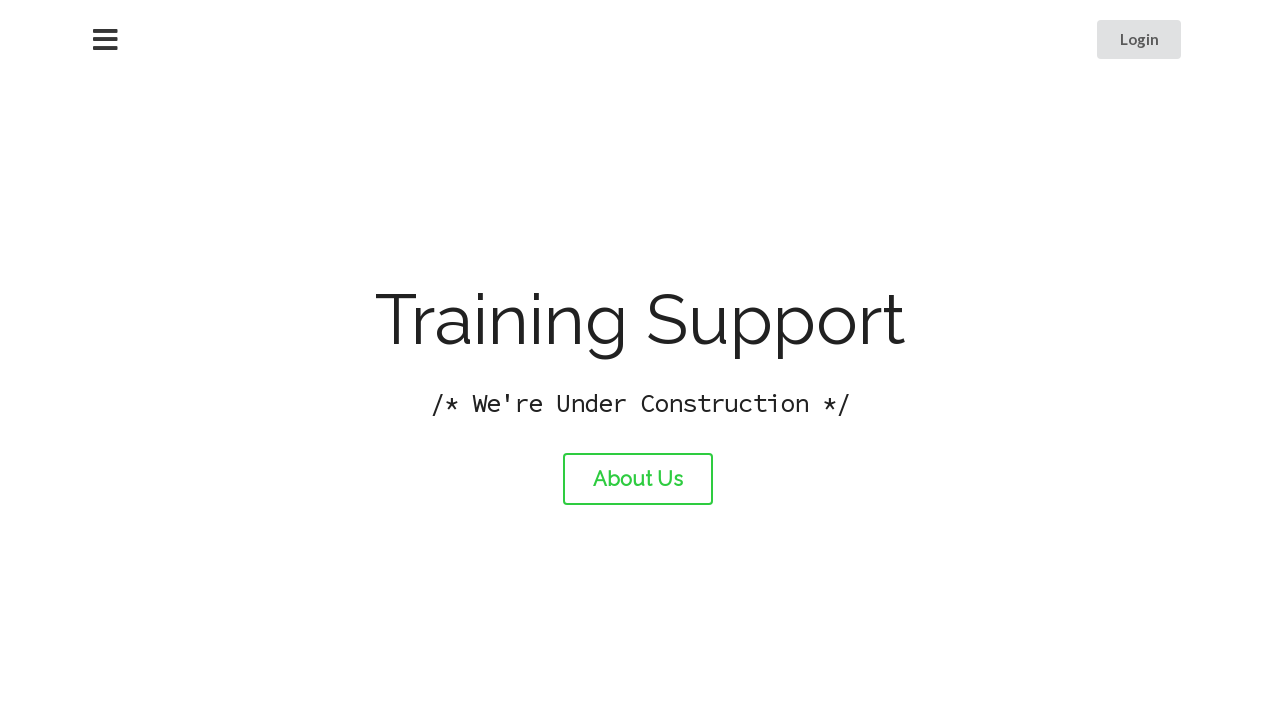

Clicked the About link using XPath selector at (638, 479) on a#about-link
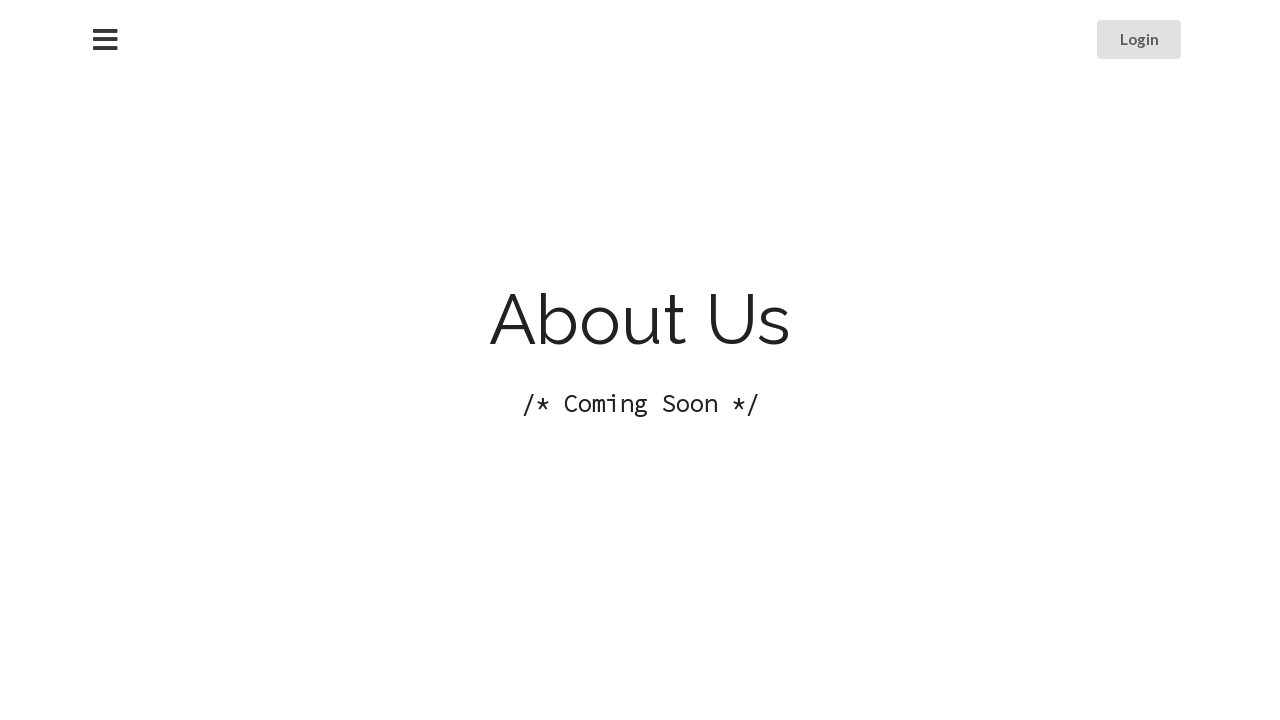

Page navigation completed and network idle state reached
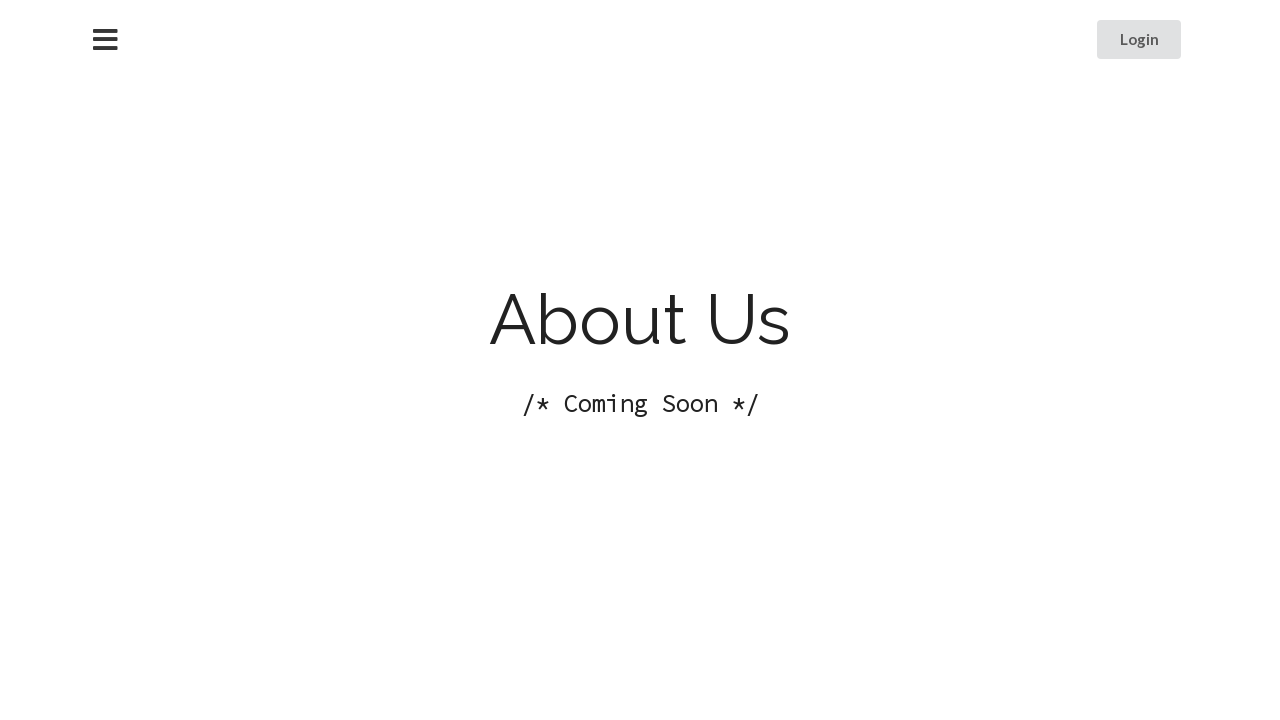

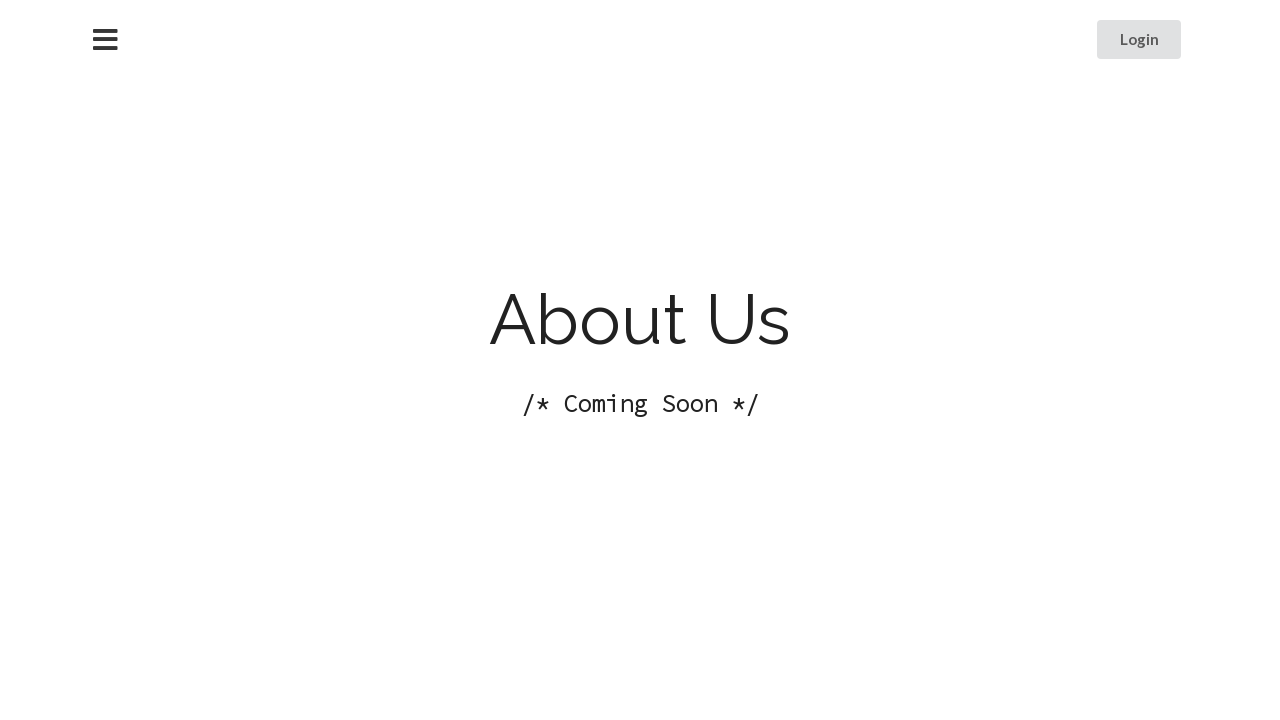